Tests drag and drop functionality on jQuery UI by dragging an element to a drop target within an iframe, then clicks on the Dialog link to navigate to another demo page.

Starting URL: https://jqueryui.com/droppable/

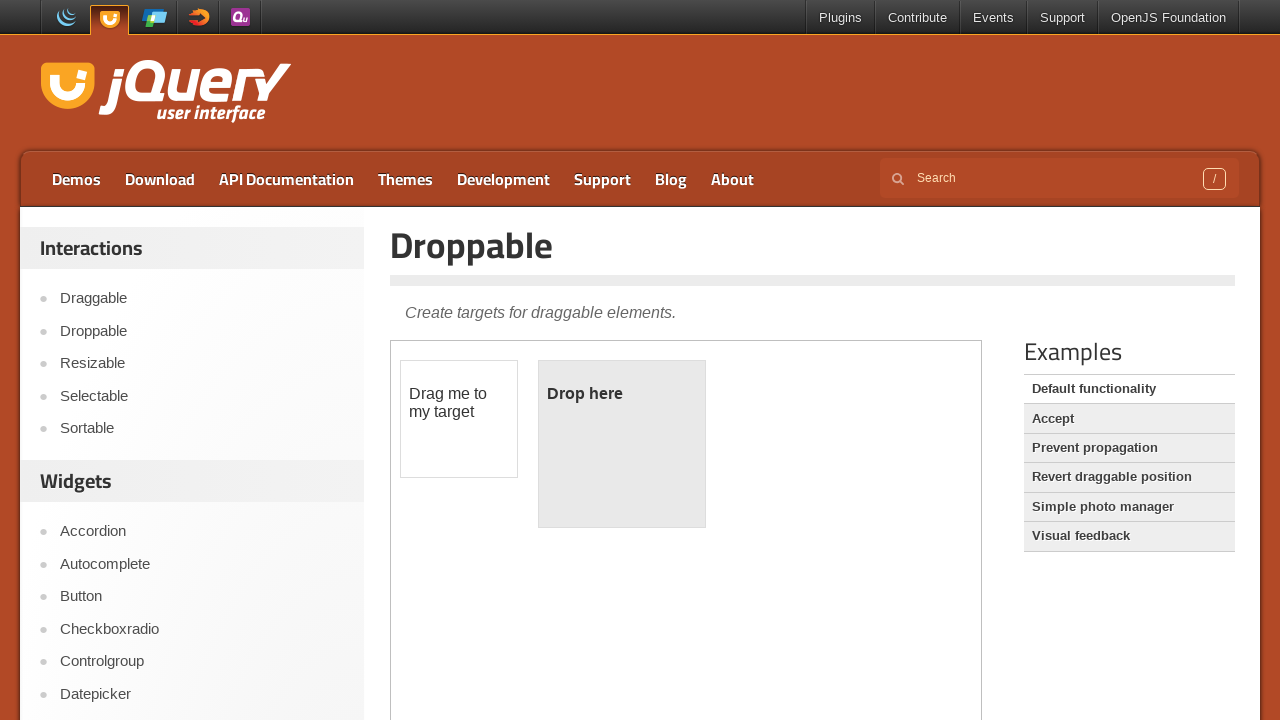

Located the demo iframe
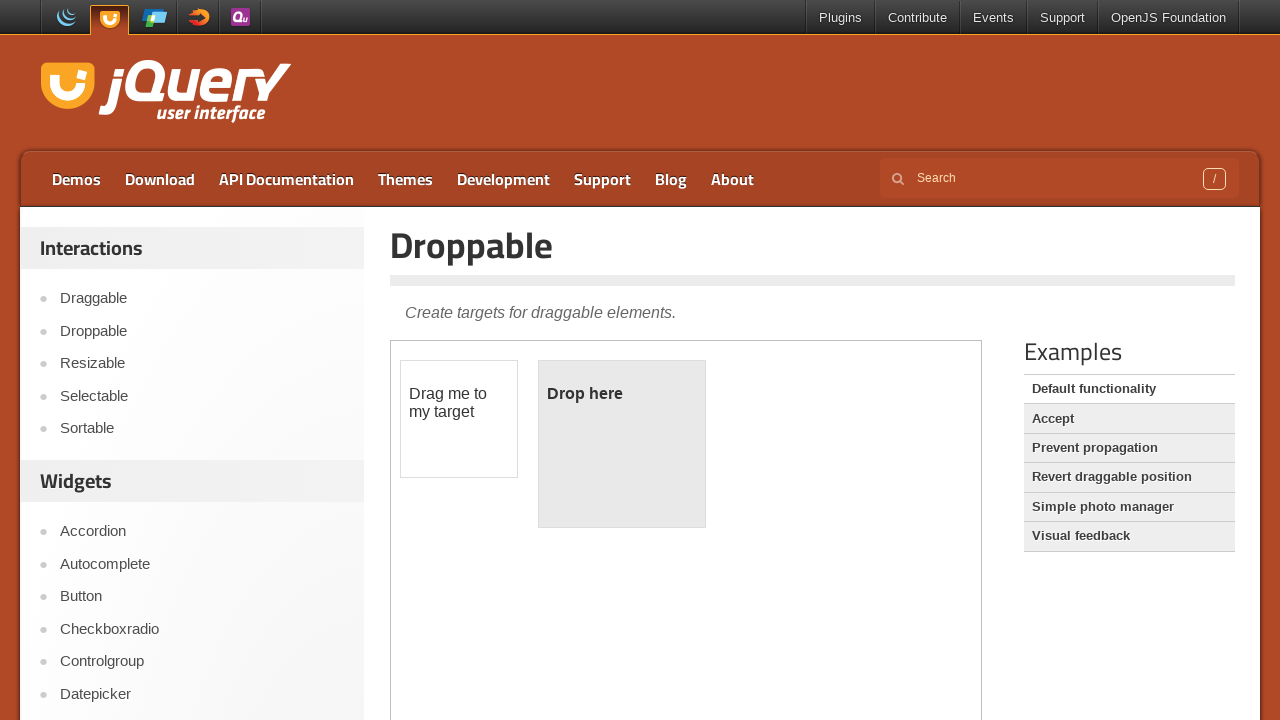

Located the draggable element
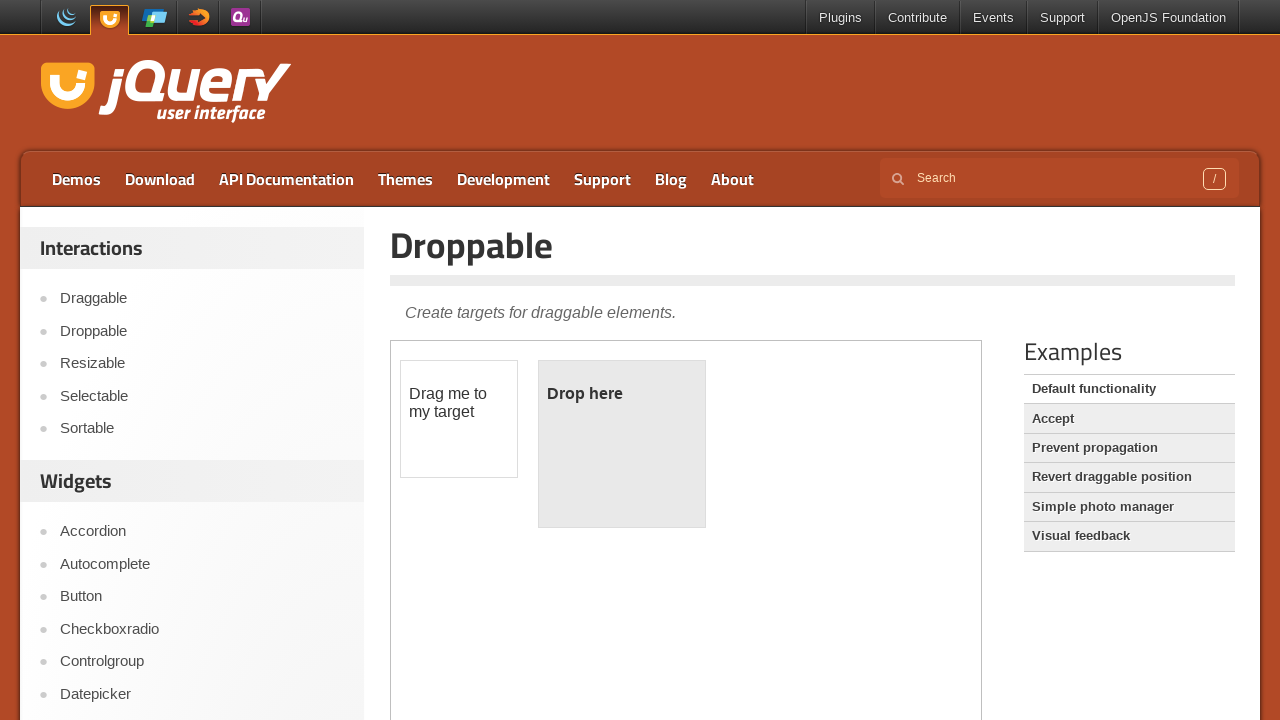

Located the droppable target element
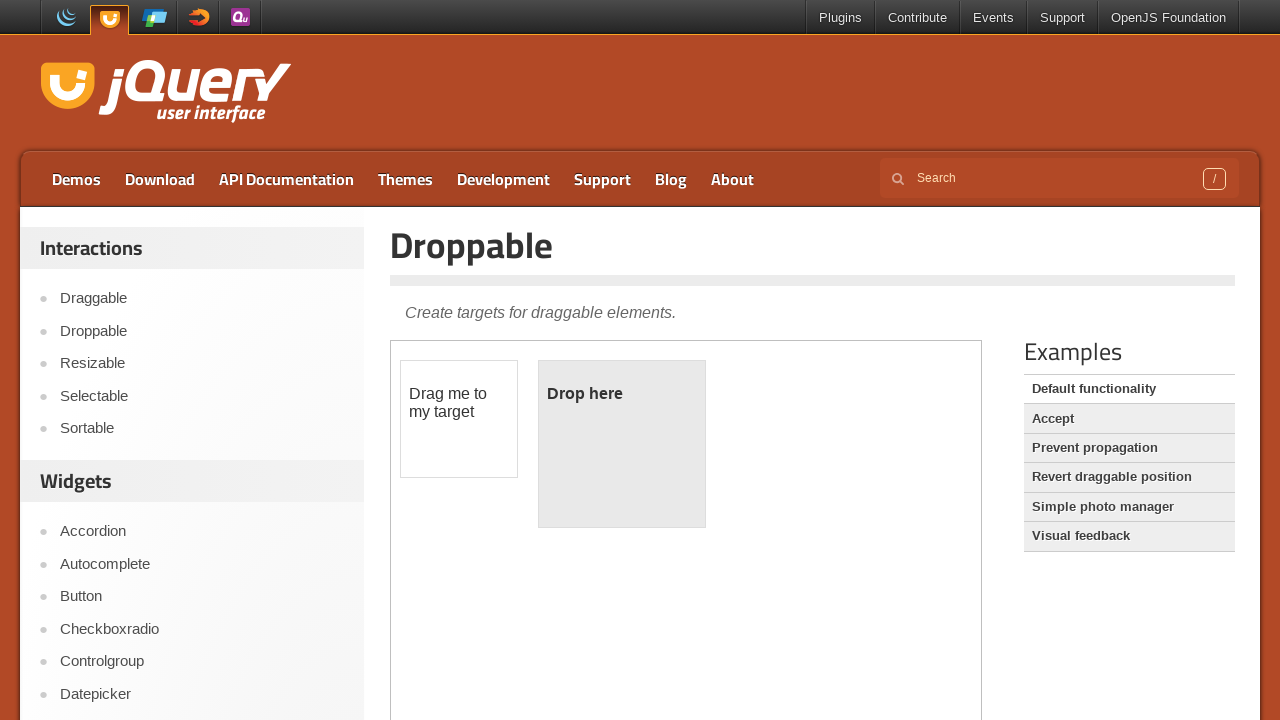

Dragged element to drop target at (622, 444)
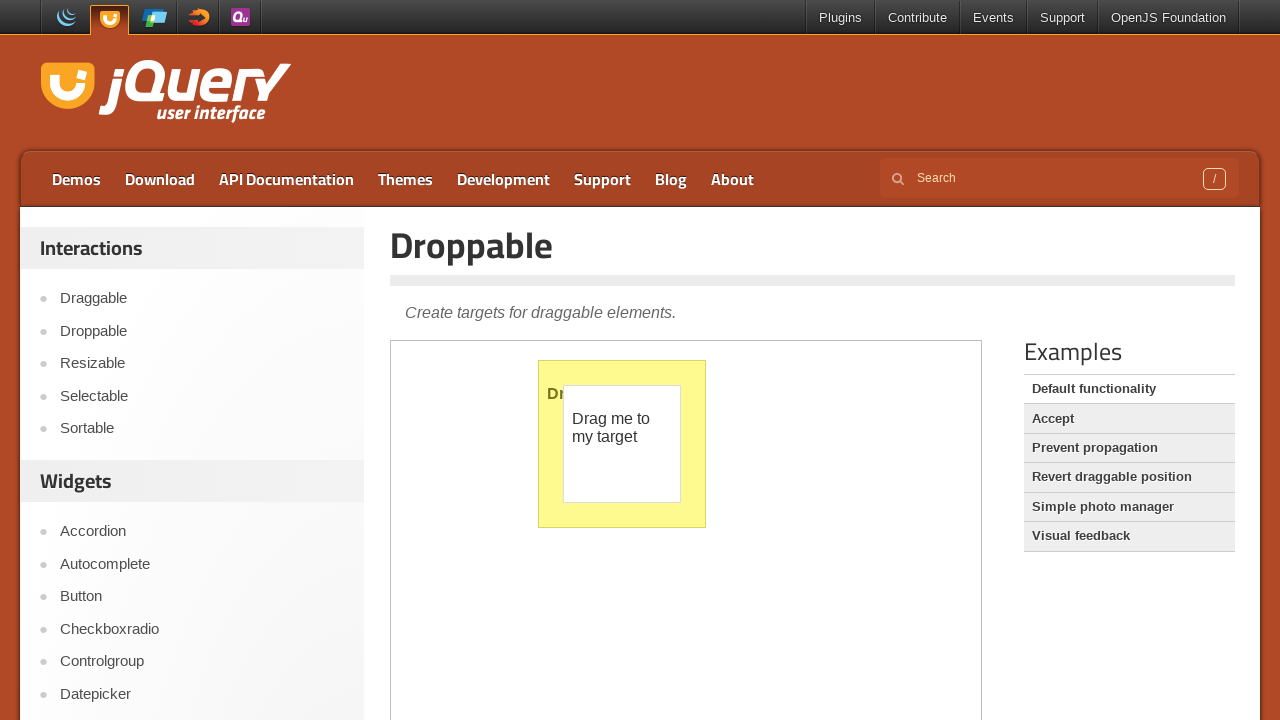

Waited for drag and drop action to complete
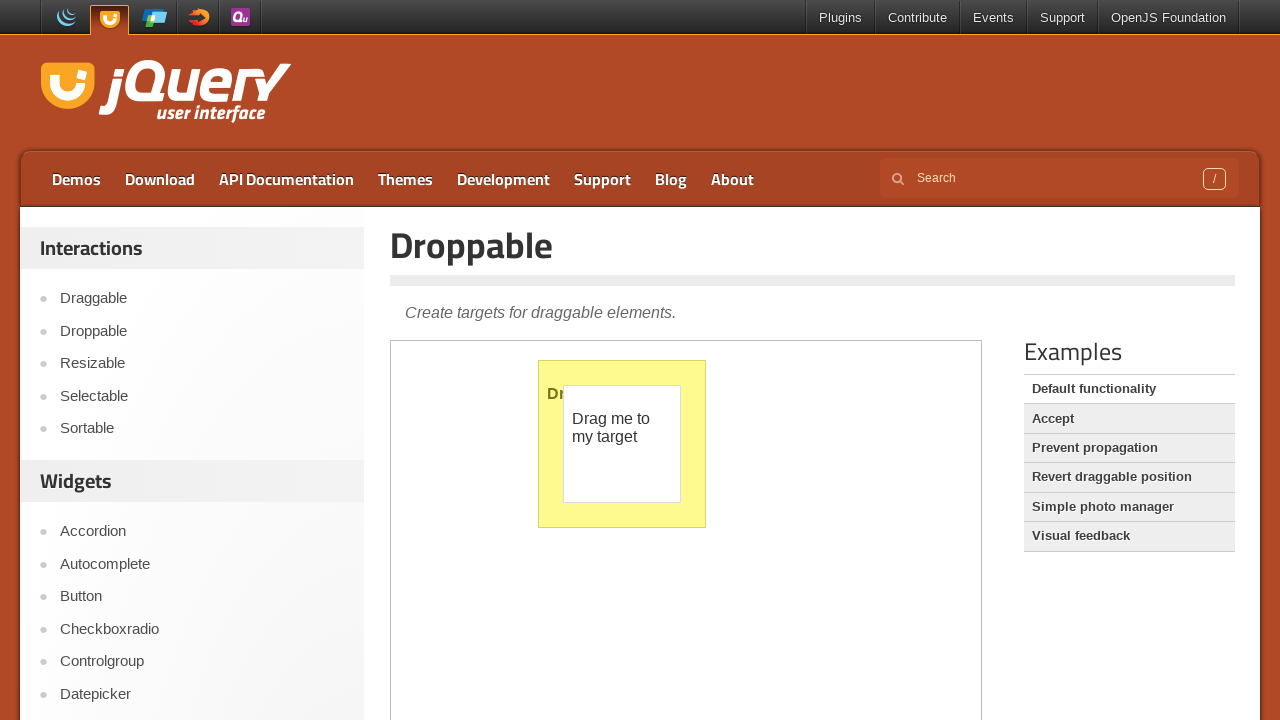

Clicked on Dialog link to navigate to demo page at (202, 709) on a:has-text('Dialog')
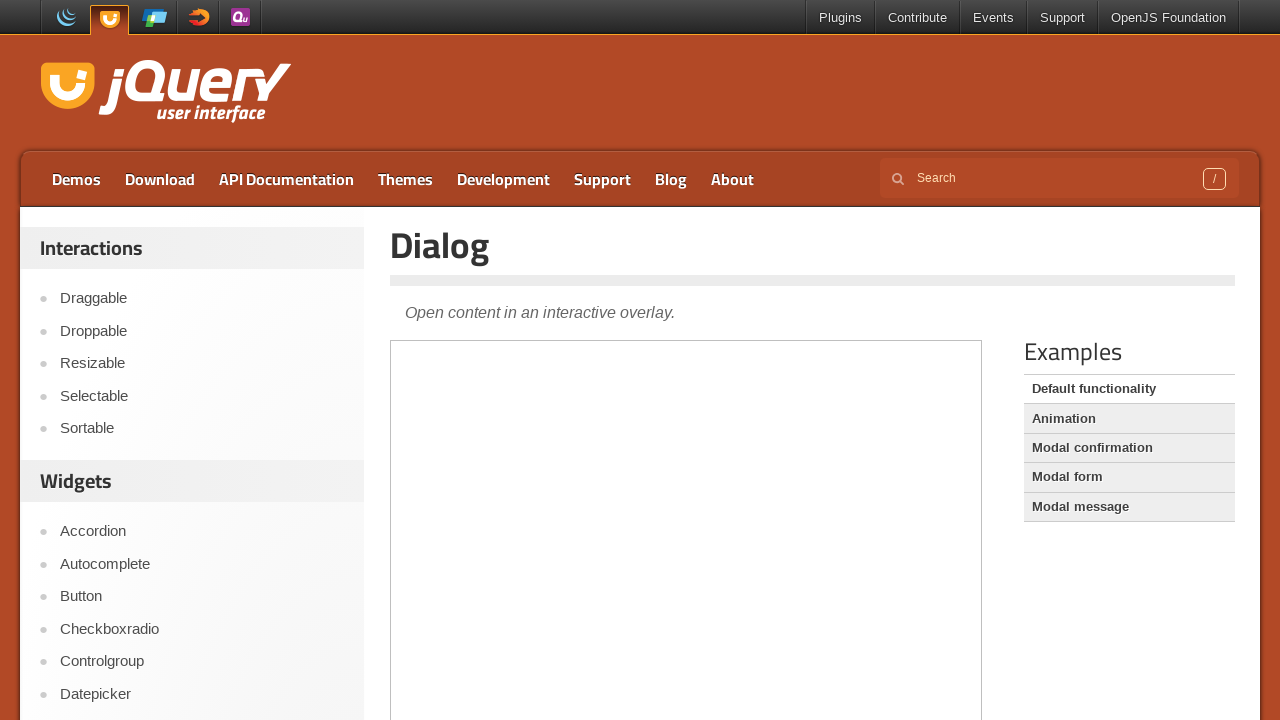

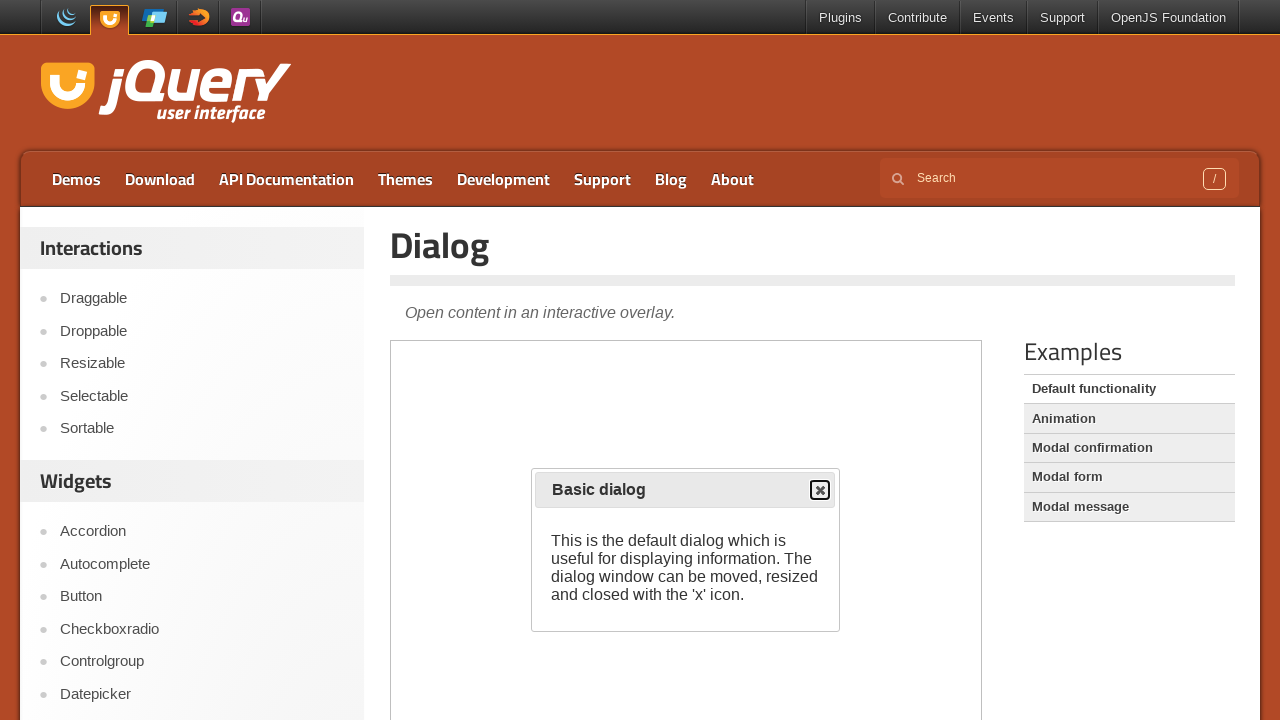